Tests keyboard navigation on Edureka website using arrow keys and tab keys to navigate through page elements

Starting URL: https://www.edureka.co/

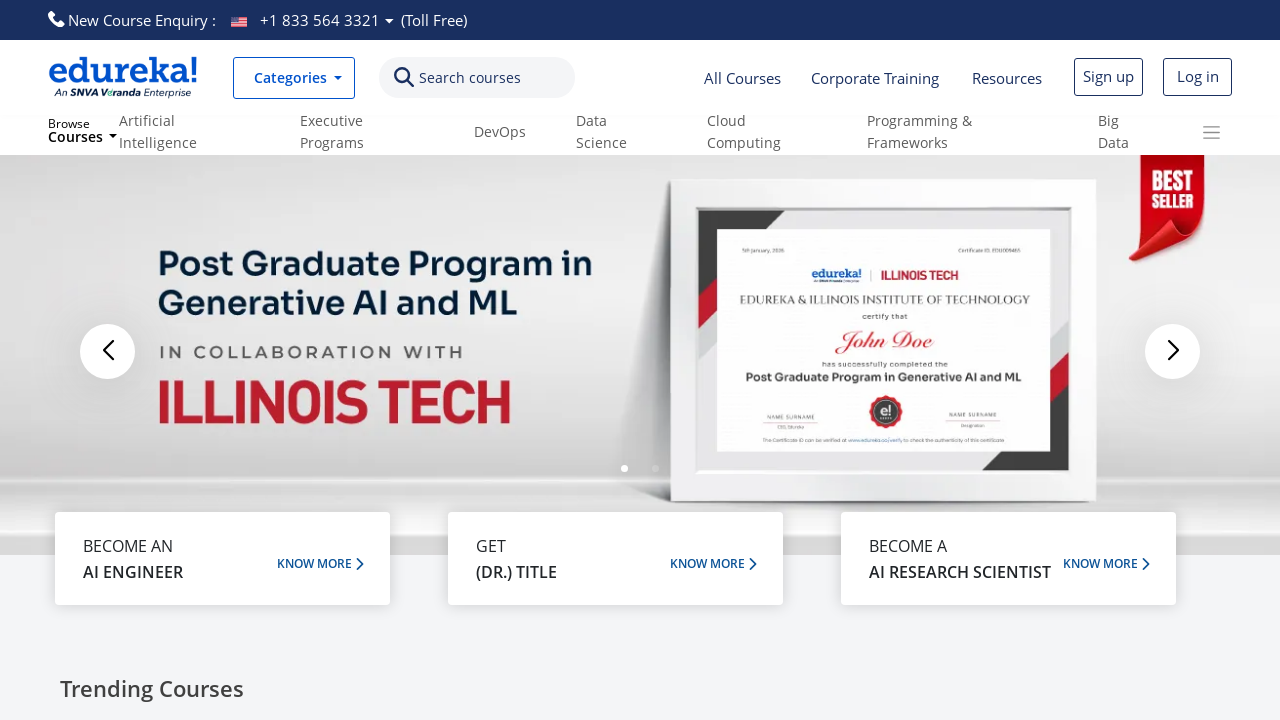

Located the Courses link element on the page
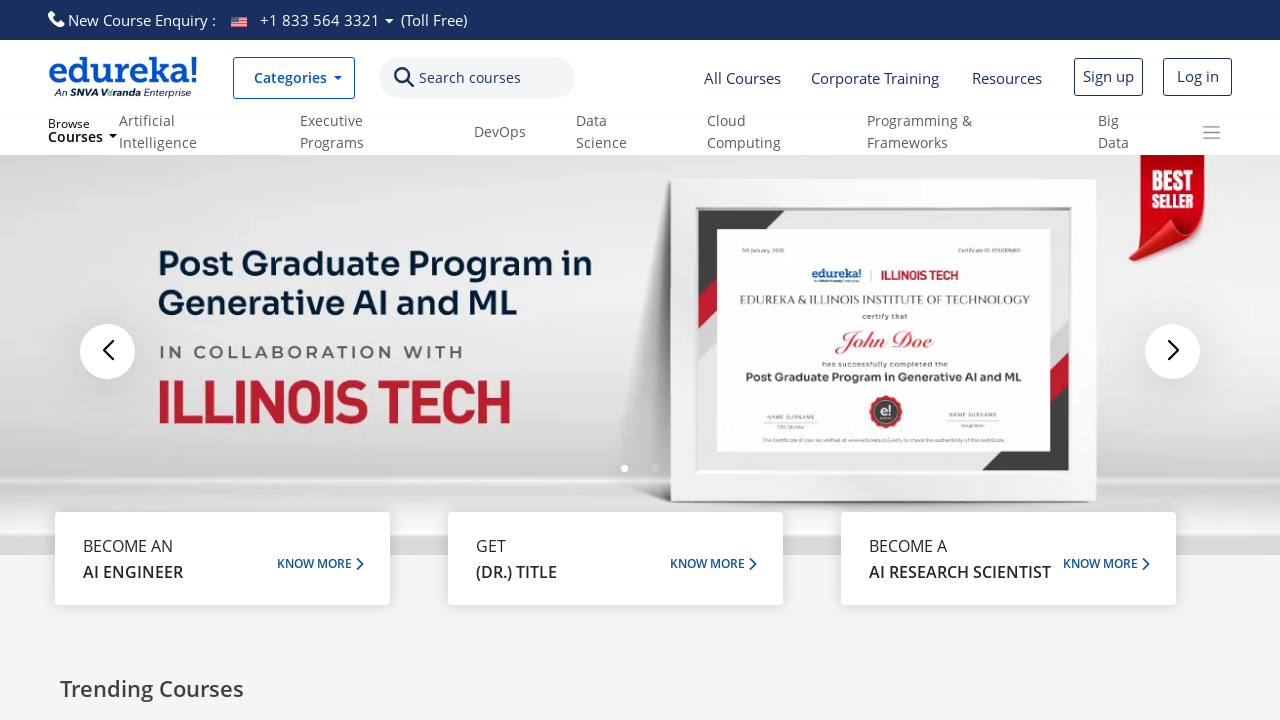

Pressed Arrow Down key to navigate down the page
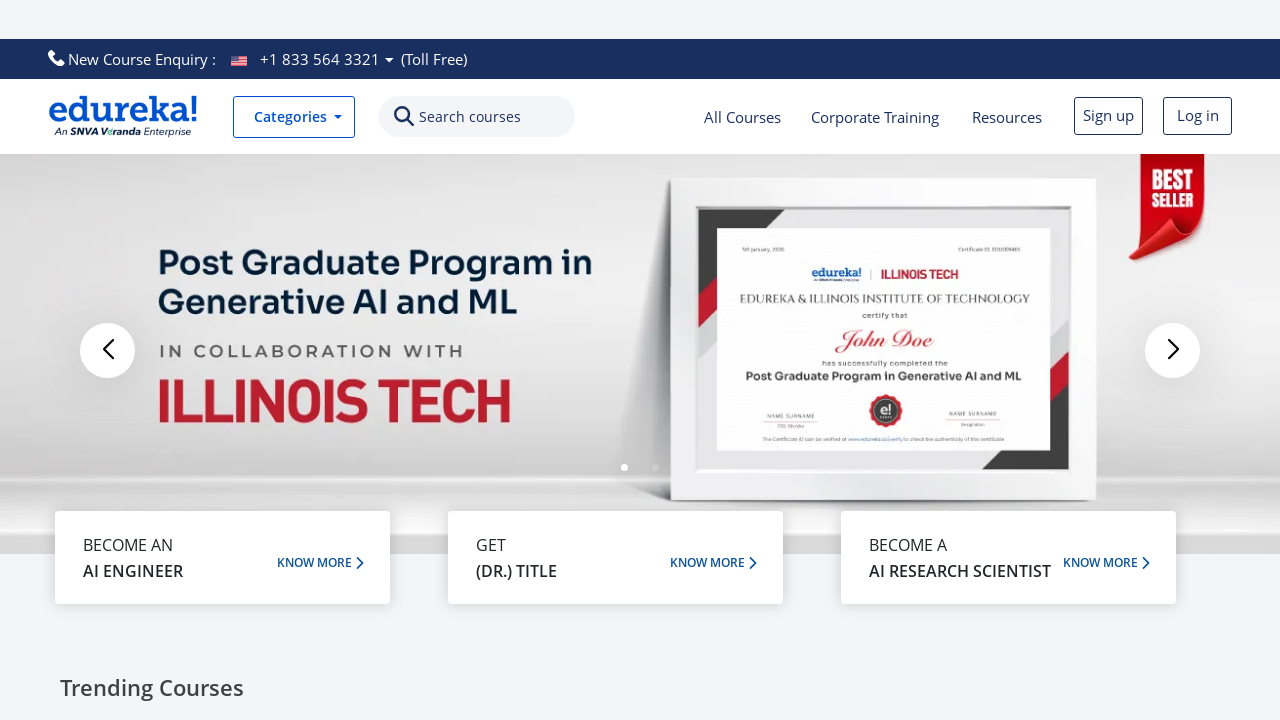

Pressed Arrow Up key to navigate up the page
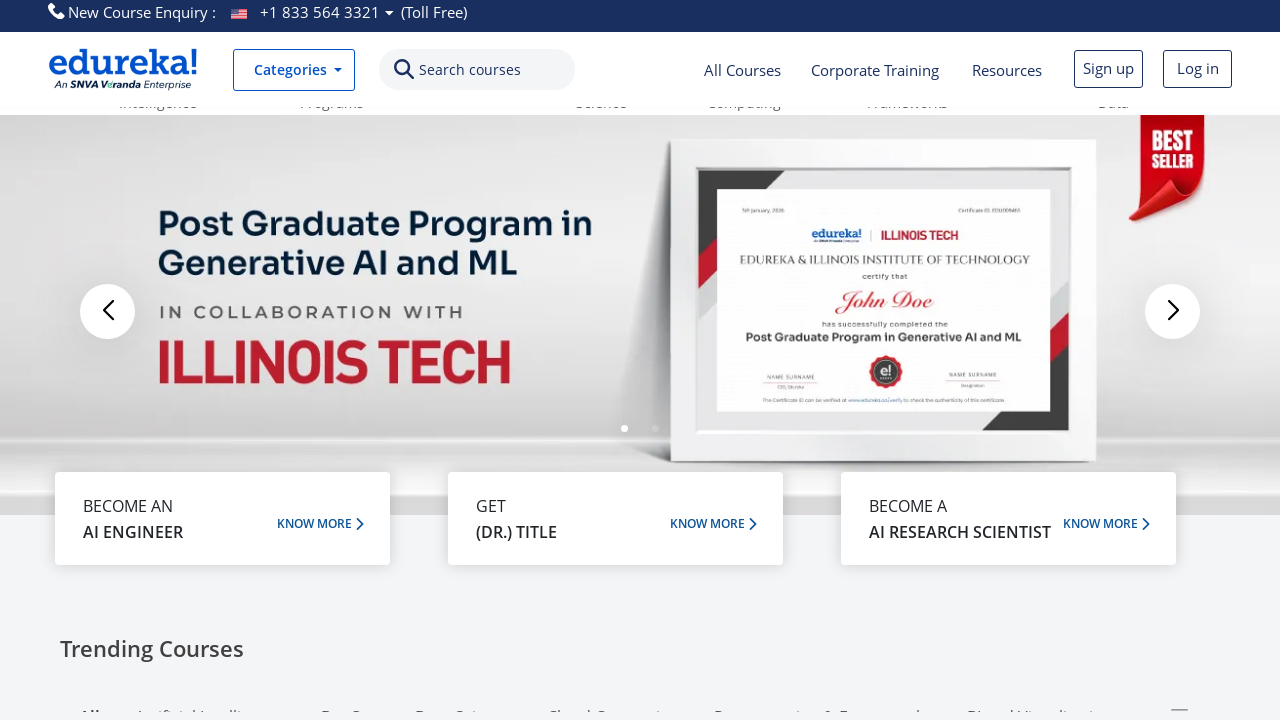

Pressed Tab key to navigate to the next focusable element (1st Tab)
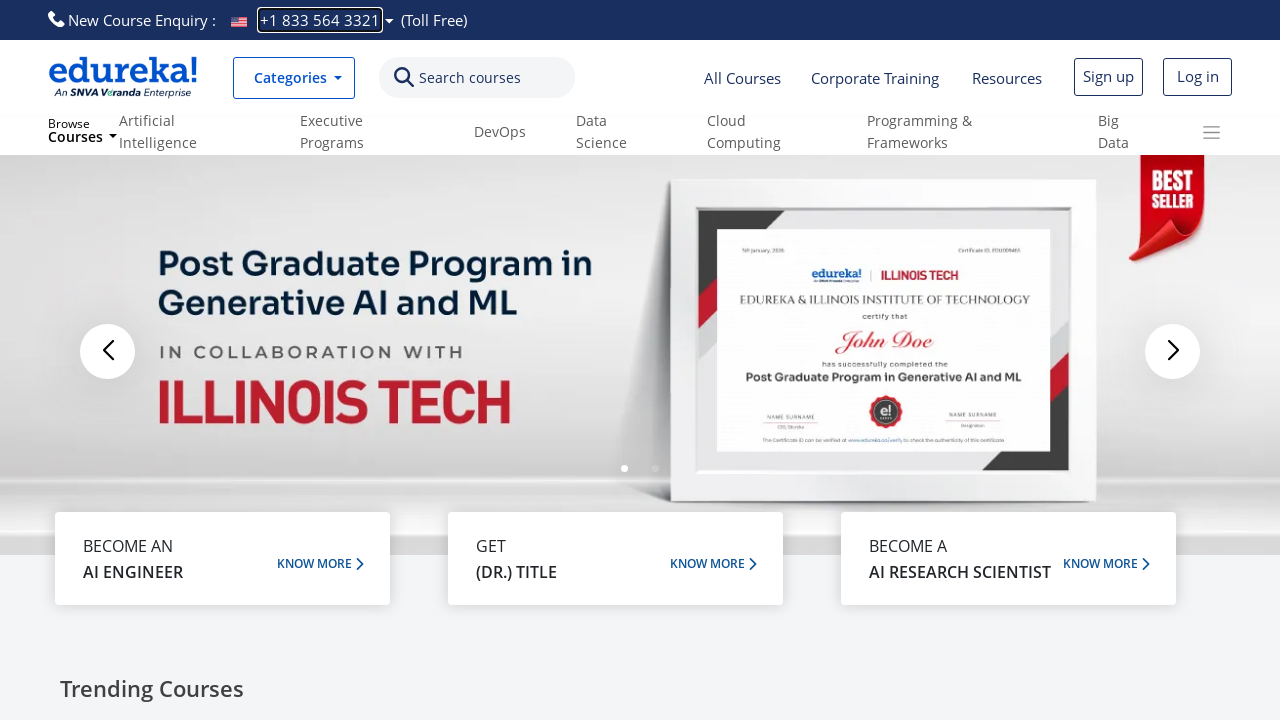

Pressed Tab key to navigate to the next focusable element (2nd Tab)
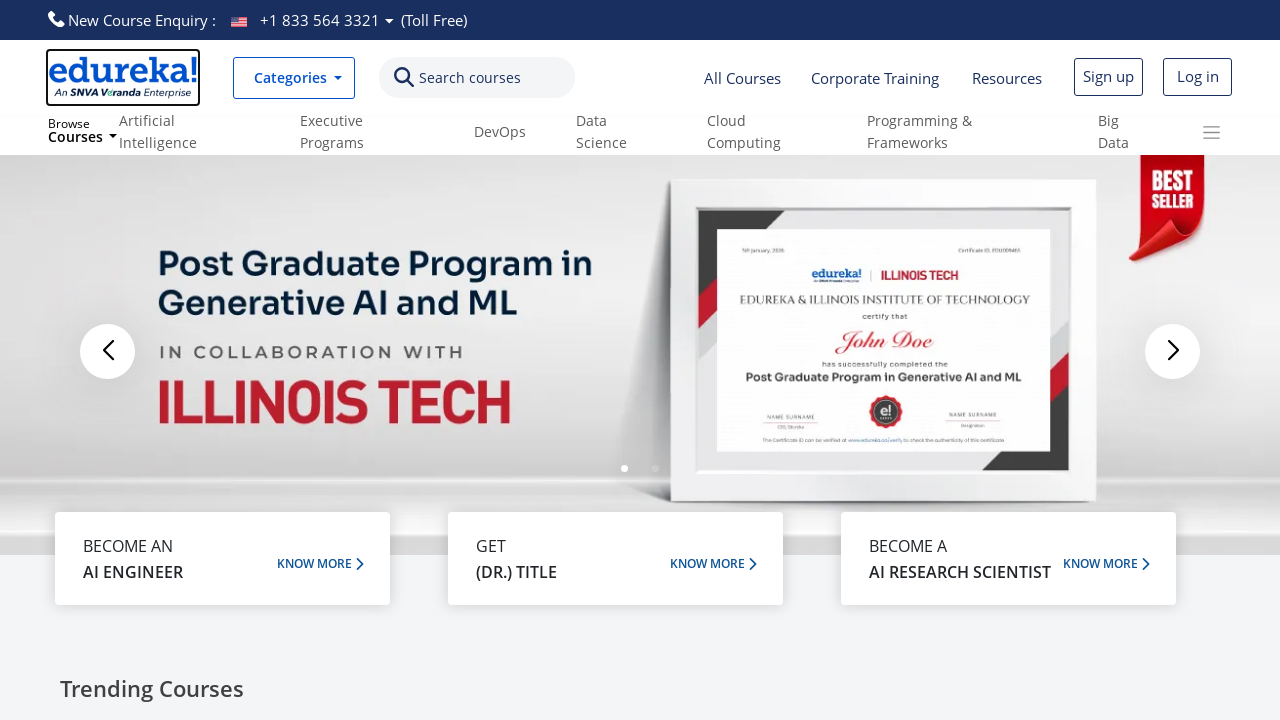

Pressed Tab key to navigate to the next focusable element (3rd Tab)
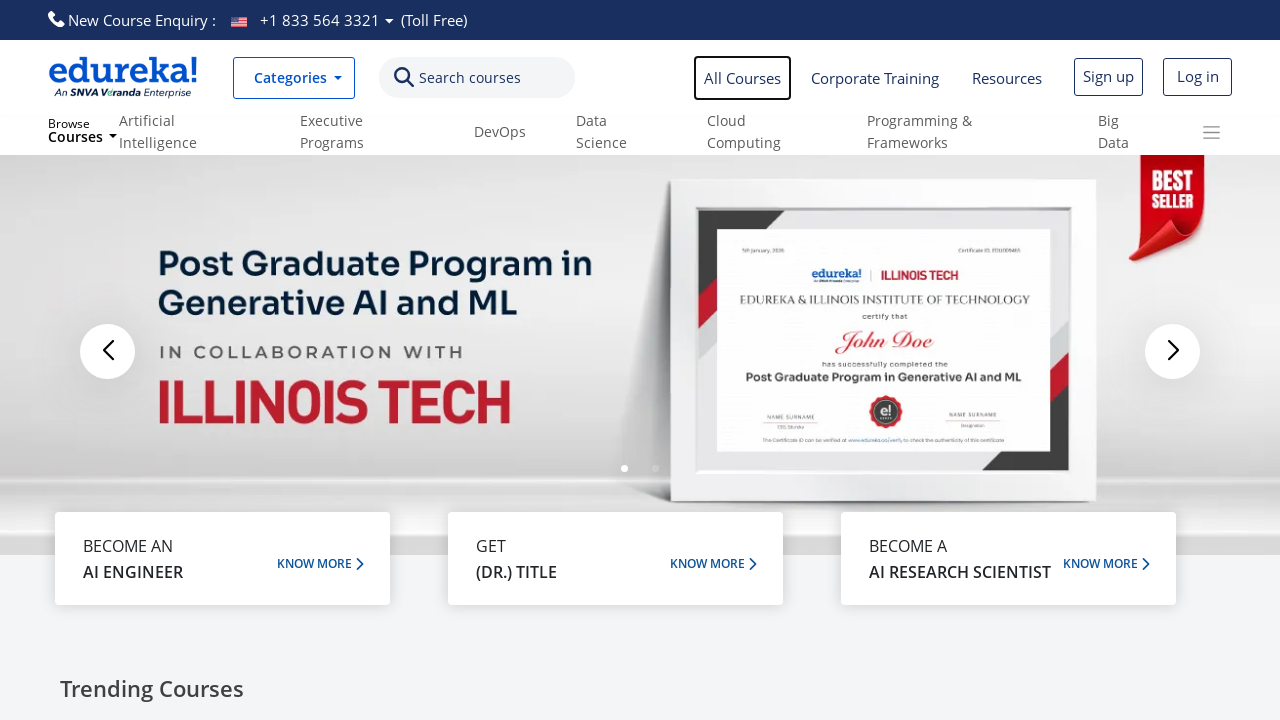

Pressed Tab key to navigate to the next focusable element (4th Tab)
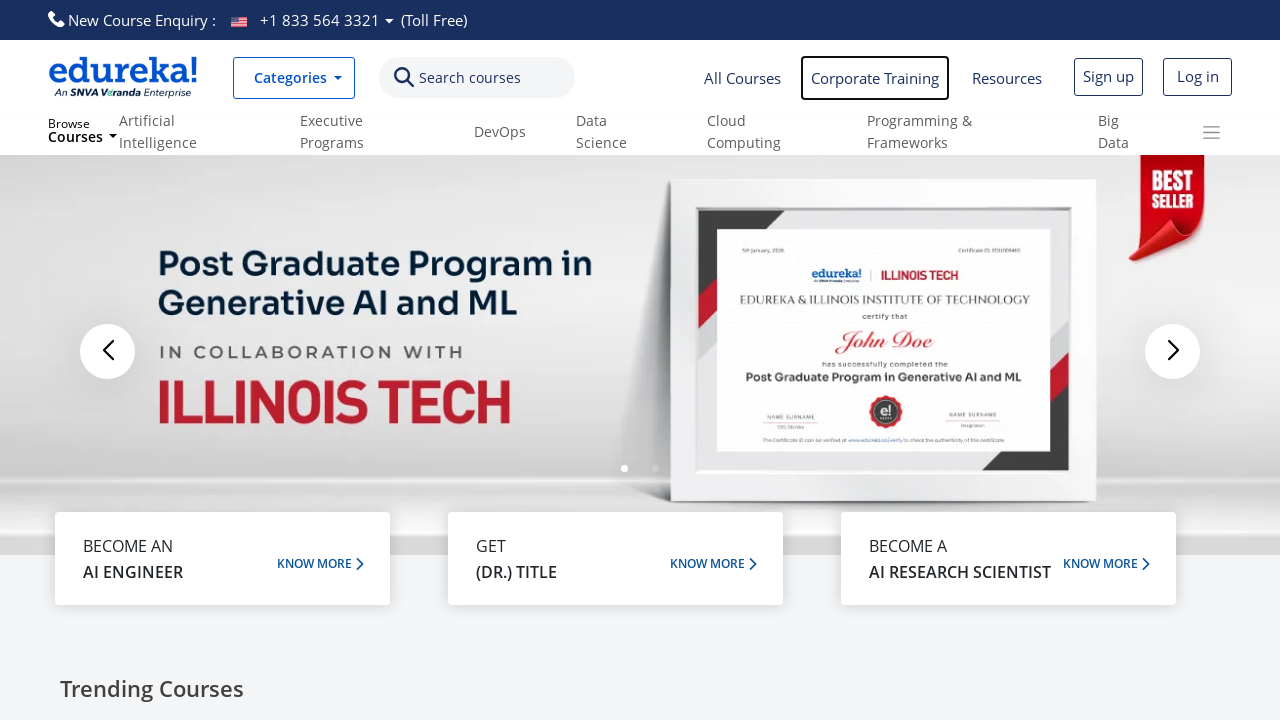

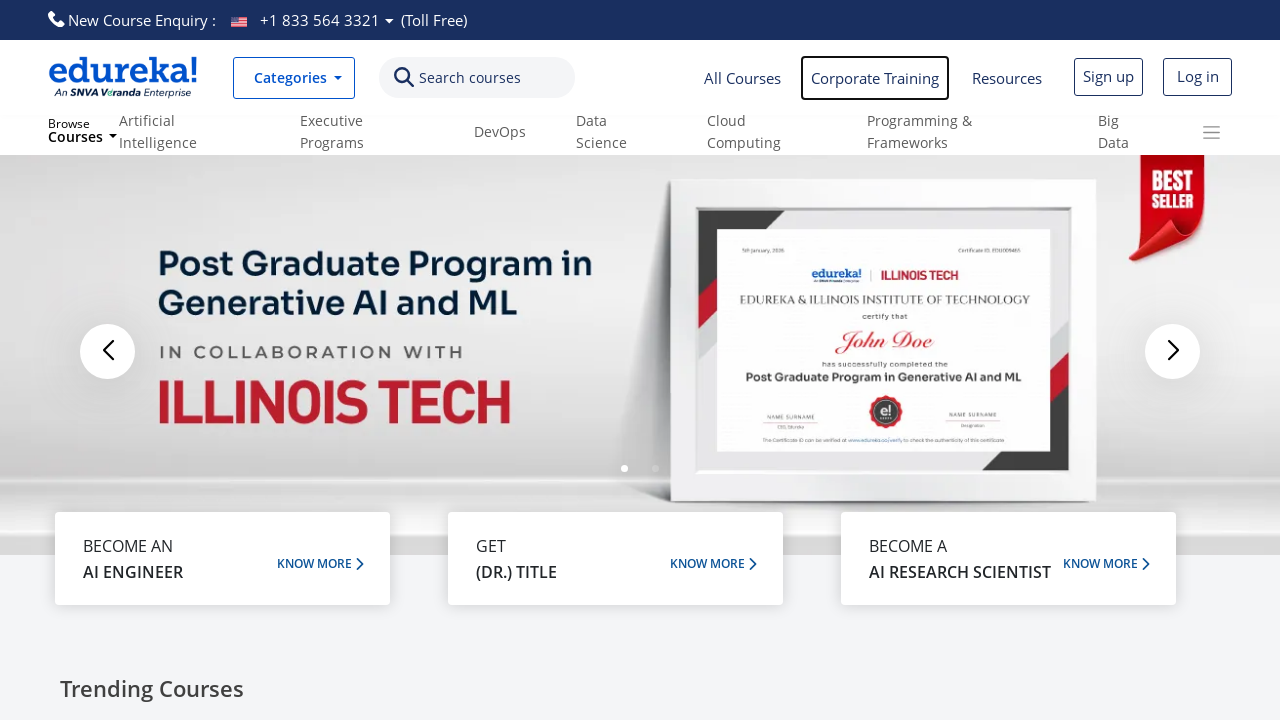